Tests double-click and drag-and-drop functionality on a test automation practice website by double-clicking a copy button and dragging an element to a drop target

Starting URL: https://testautomationpractice.blogspot.com

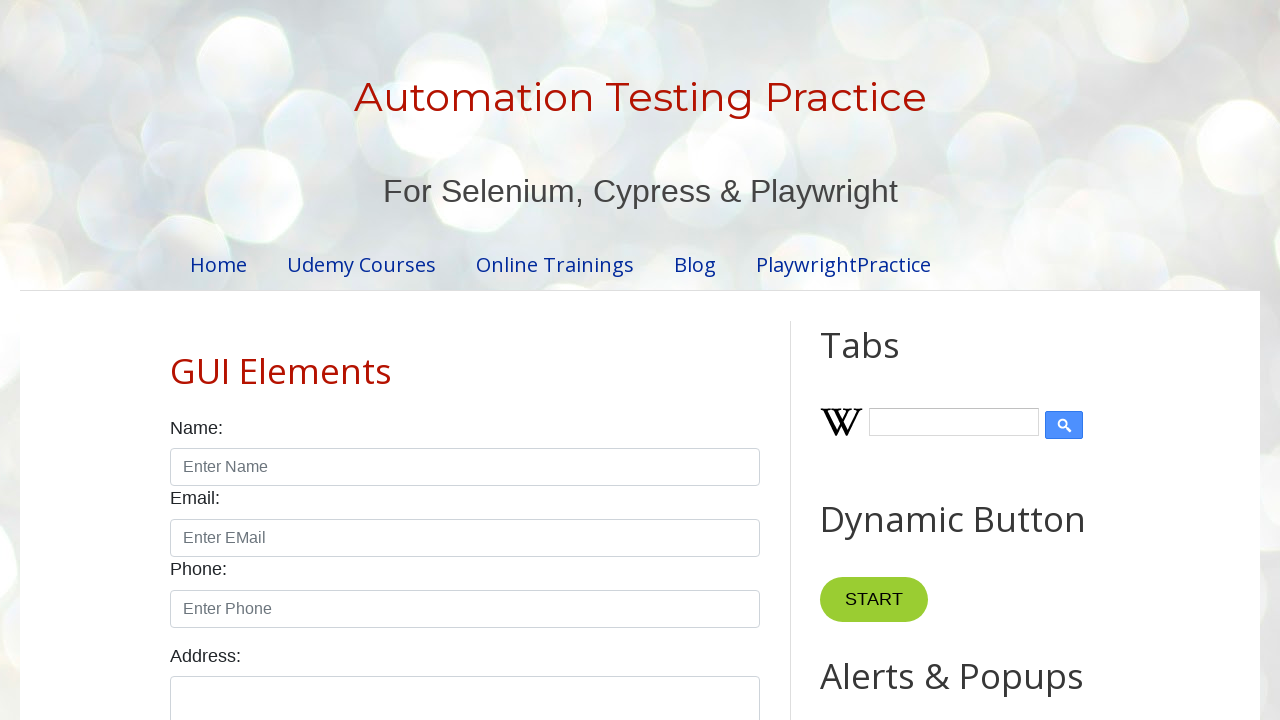

Cleared the first input field on xpath=//input[@id='field1']
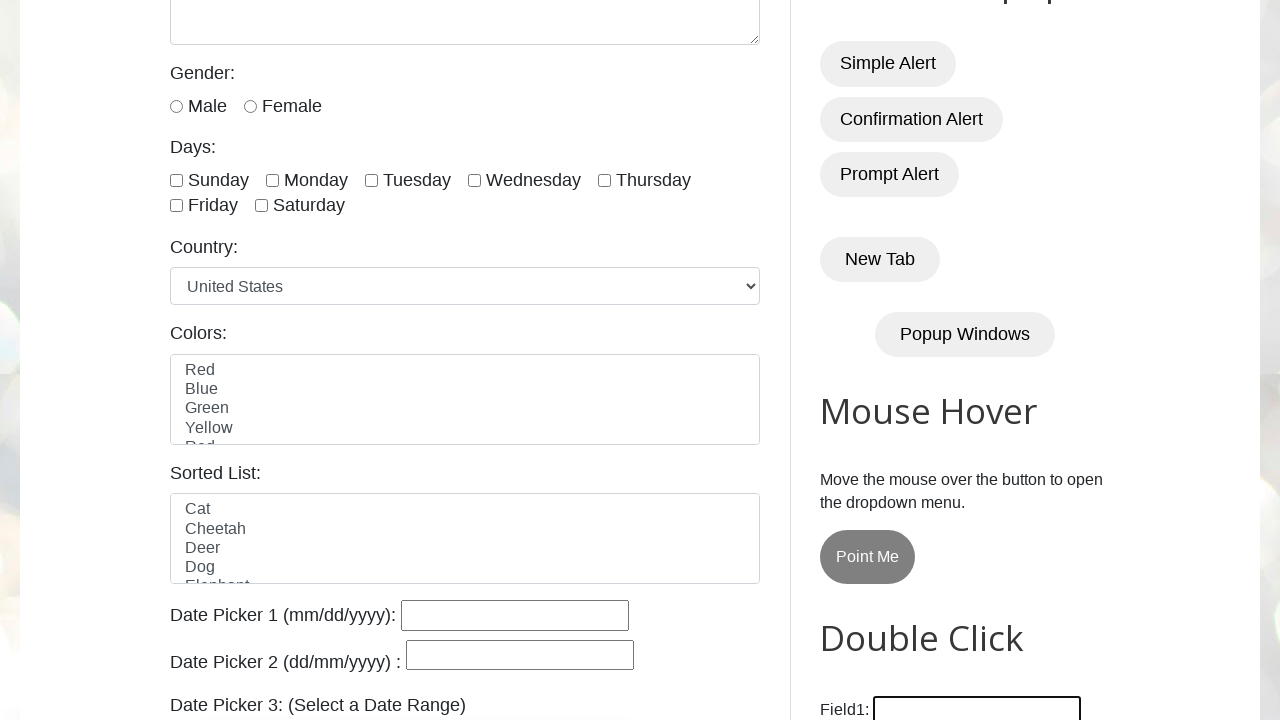

Filled the first input field with 'Selenium' on xpath=//input[@id='field1']
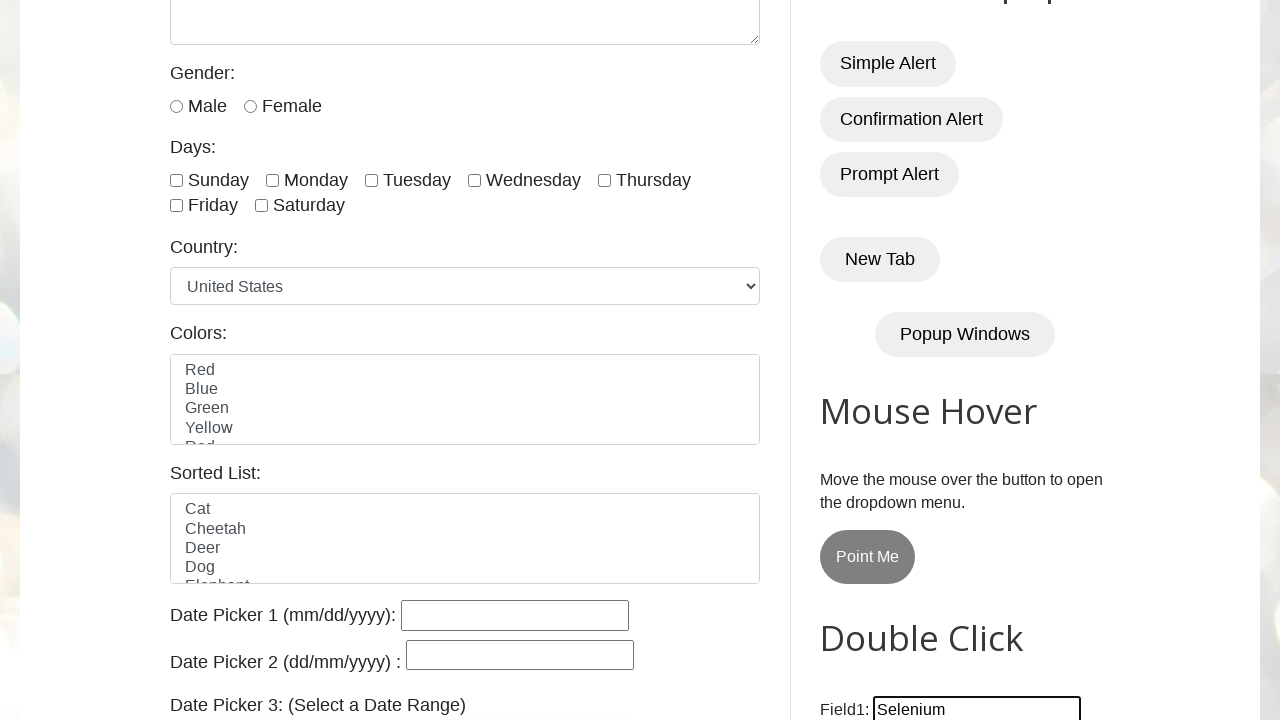

Double-clicked the 'Copy Text' button at (885, 360) on xpath=//button[normalize-space()='Copy Text']
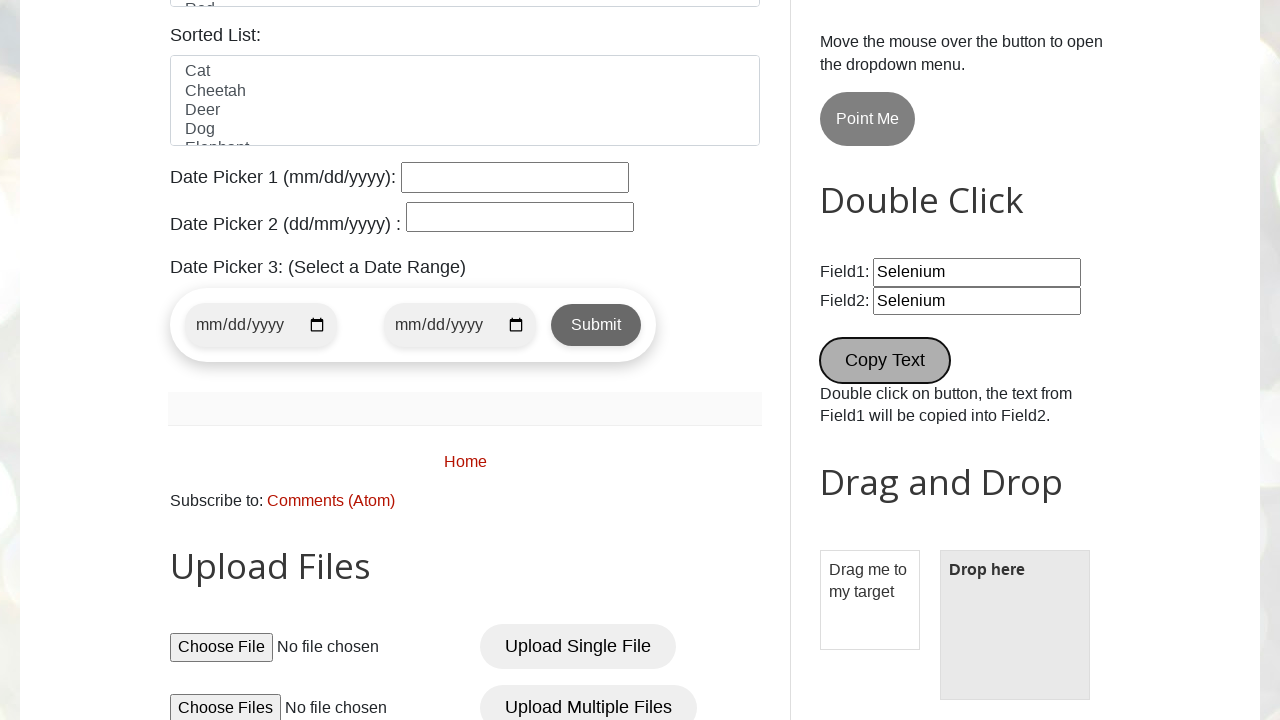

Dragged the draggable element to the droppable target at (1015, 625)
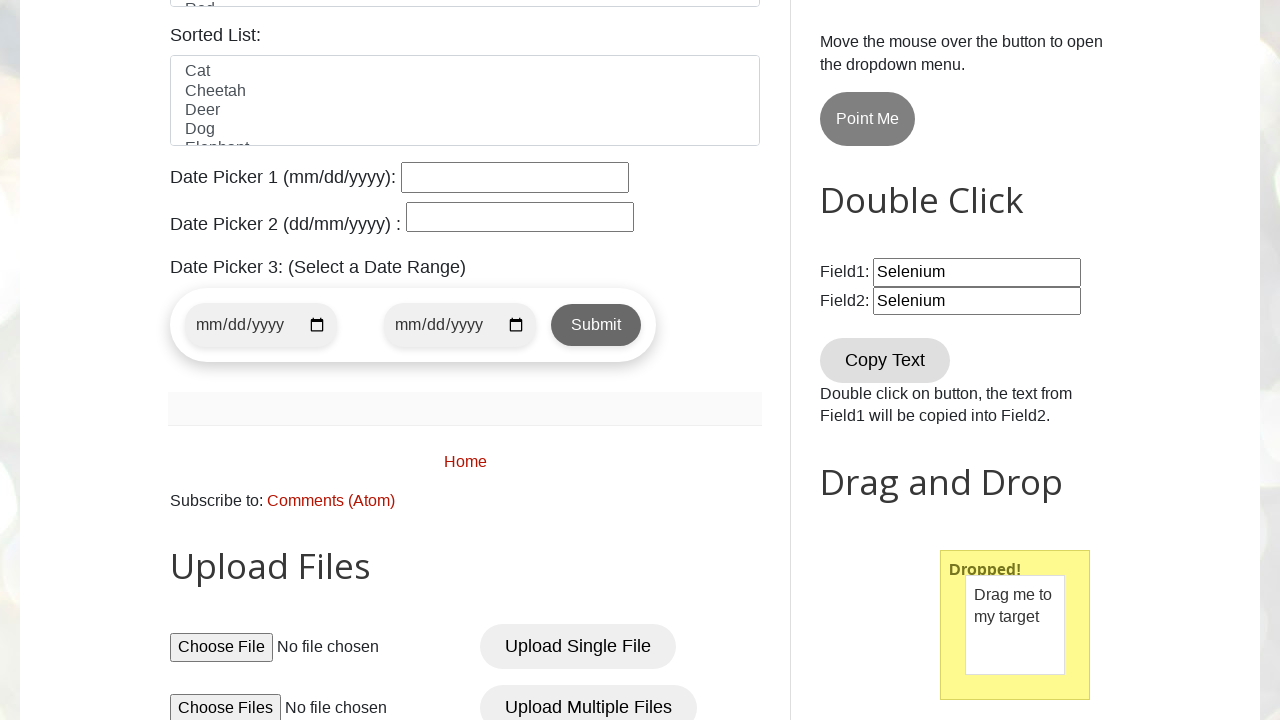

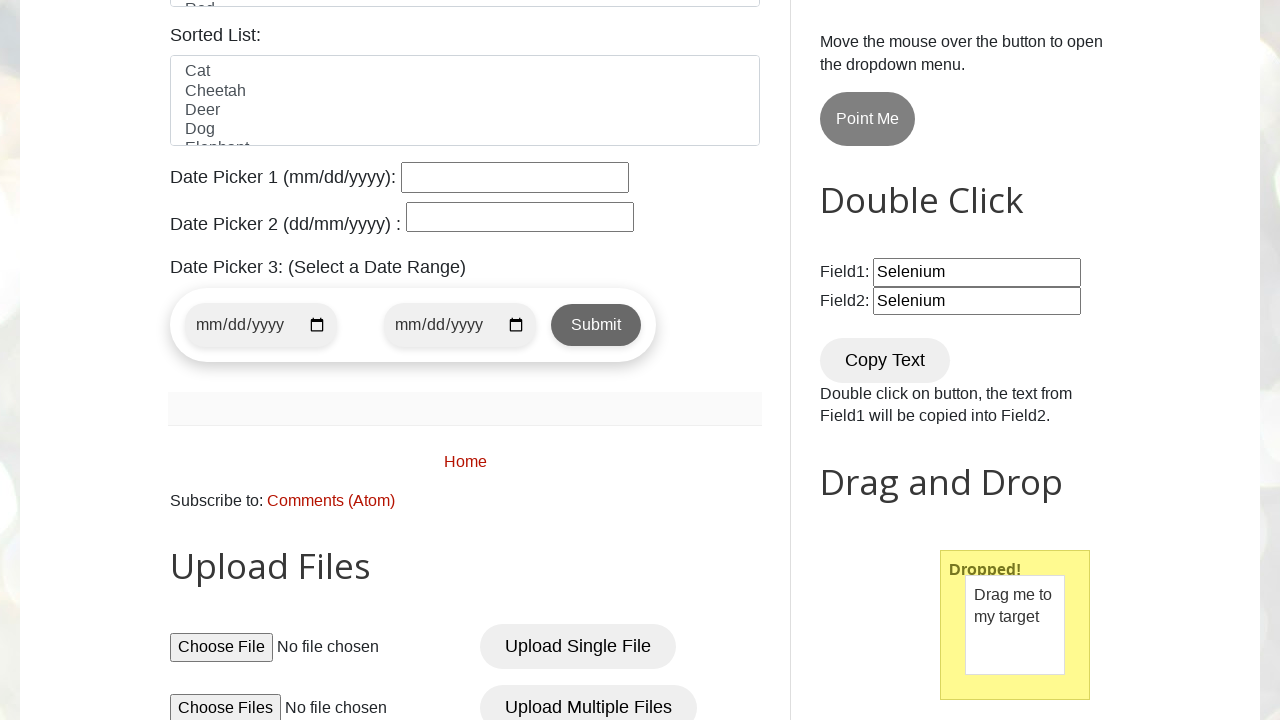